Tests a contact form by filling in first name, last name, email, and comment fields, then clicks reset and submit buttons using JavaScript execution

Starting URL: https://automationtesting.co.uk/contactForm.html

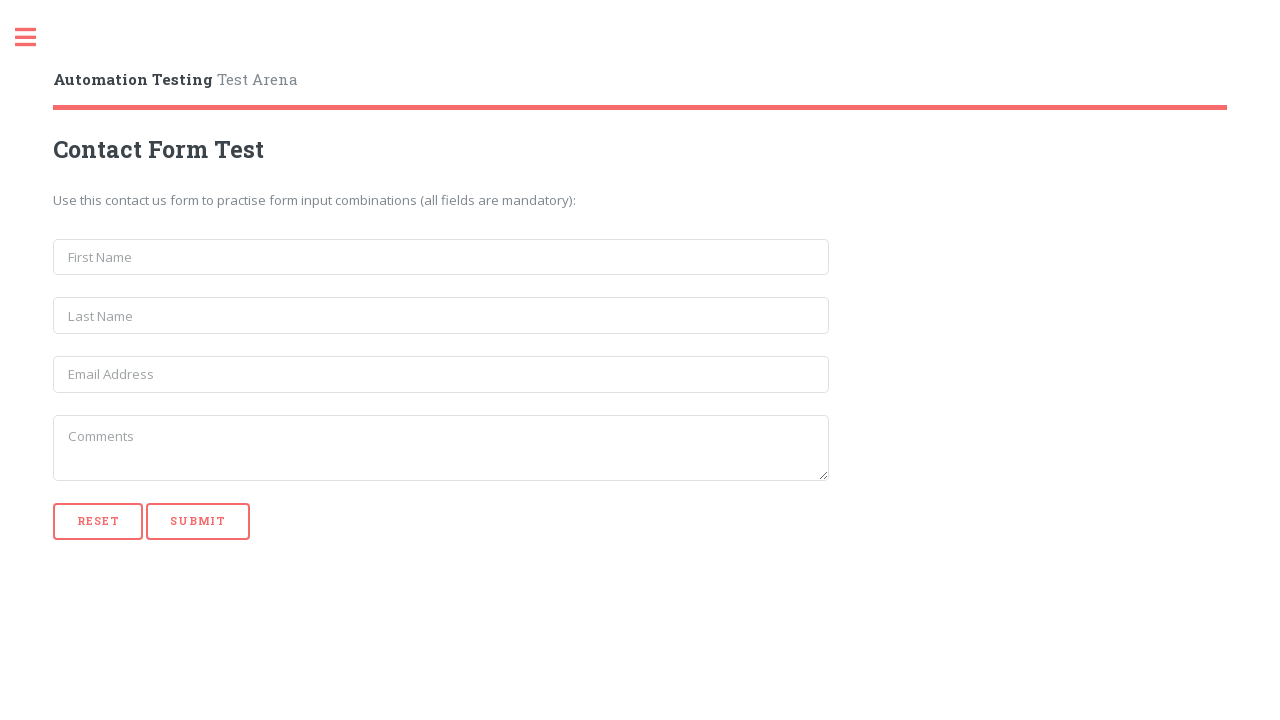

Filled first name field with 'James' on input[name='first_name']
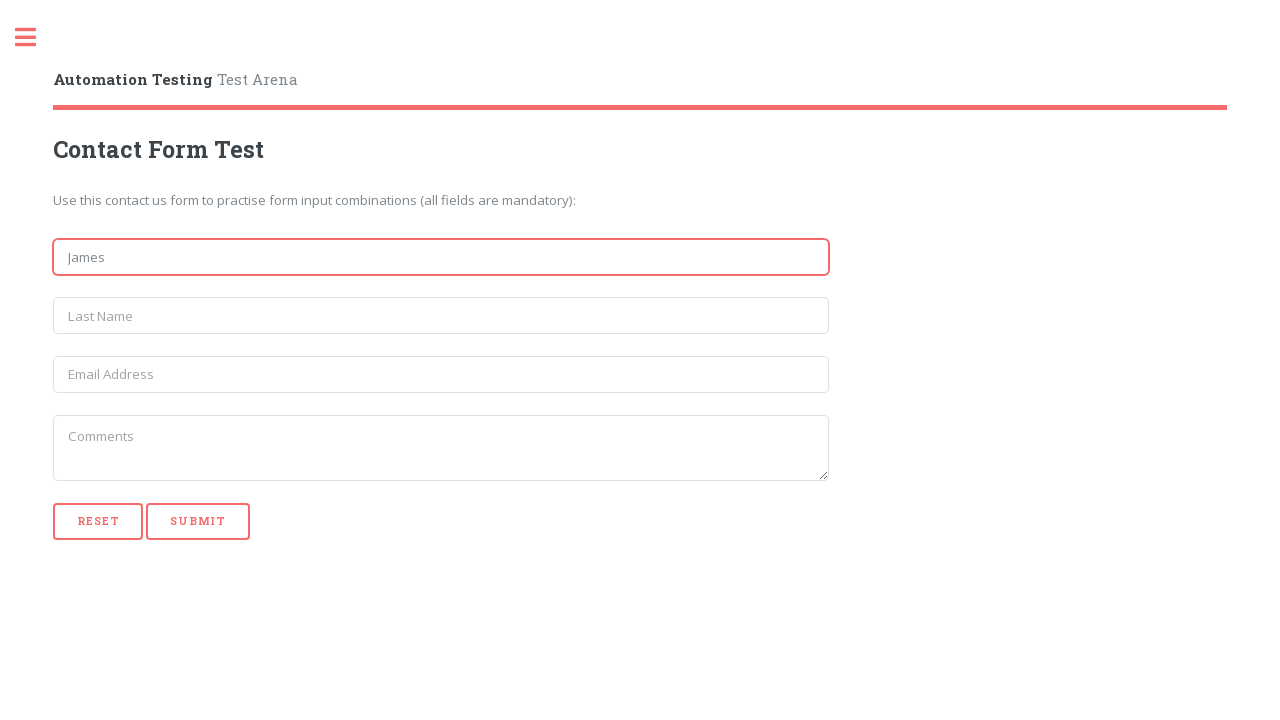

Filled last name field with 'Smith' on input[name='last_name']
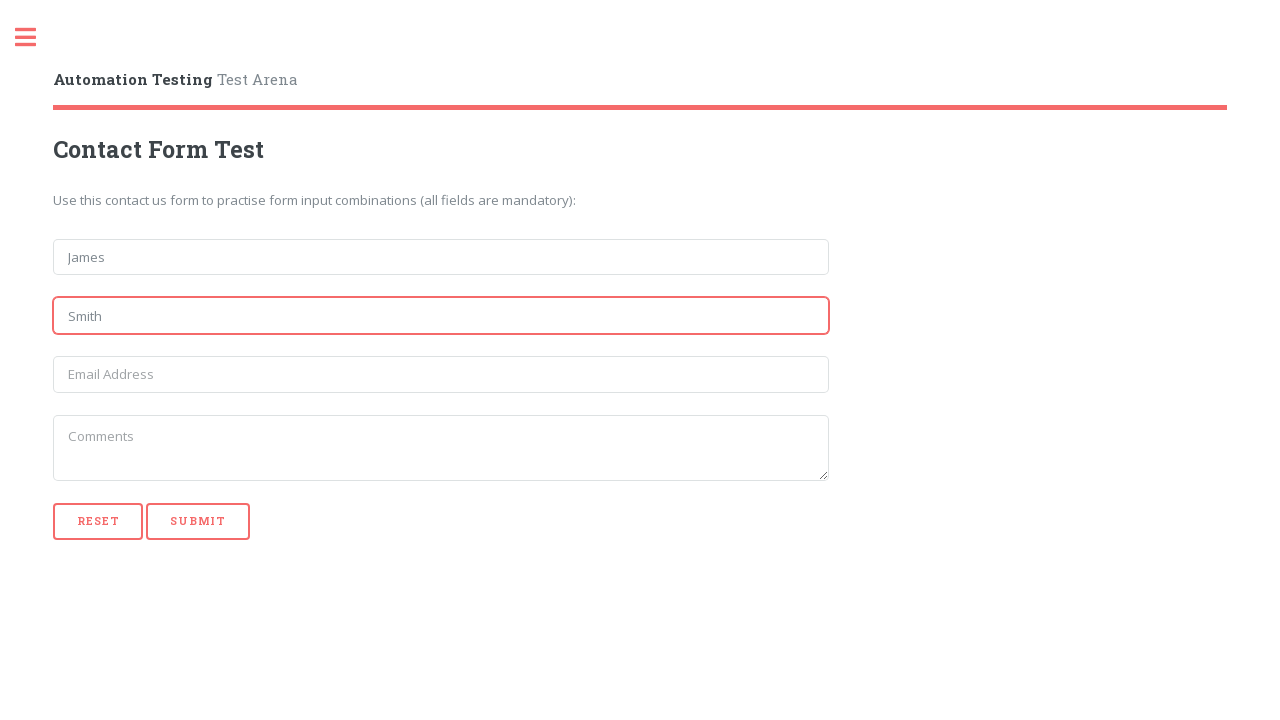

Filled email field with 'james@test.com' on input[name='email']
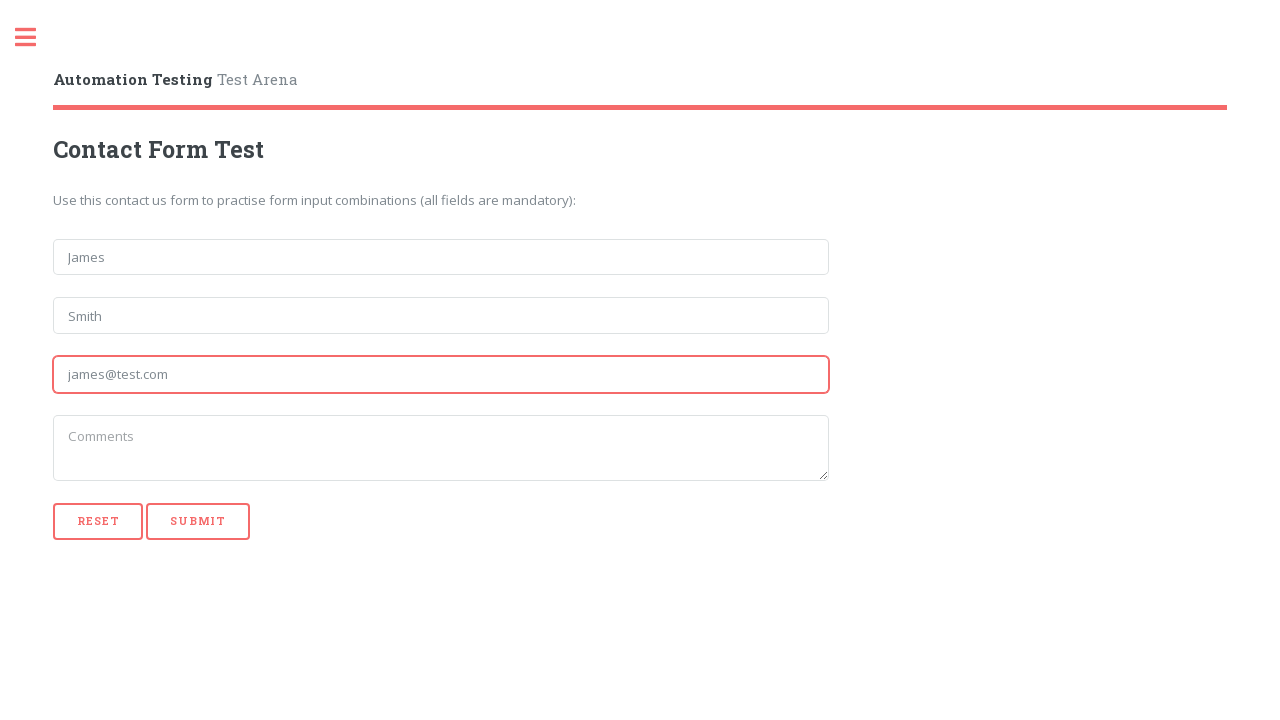

Filled comment field with 'this is a sample comment' on textarea
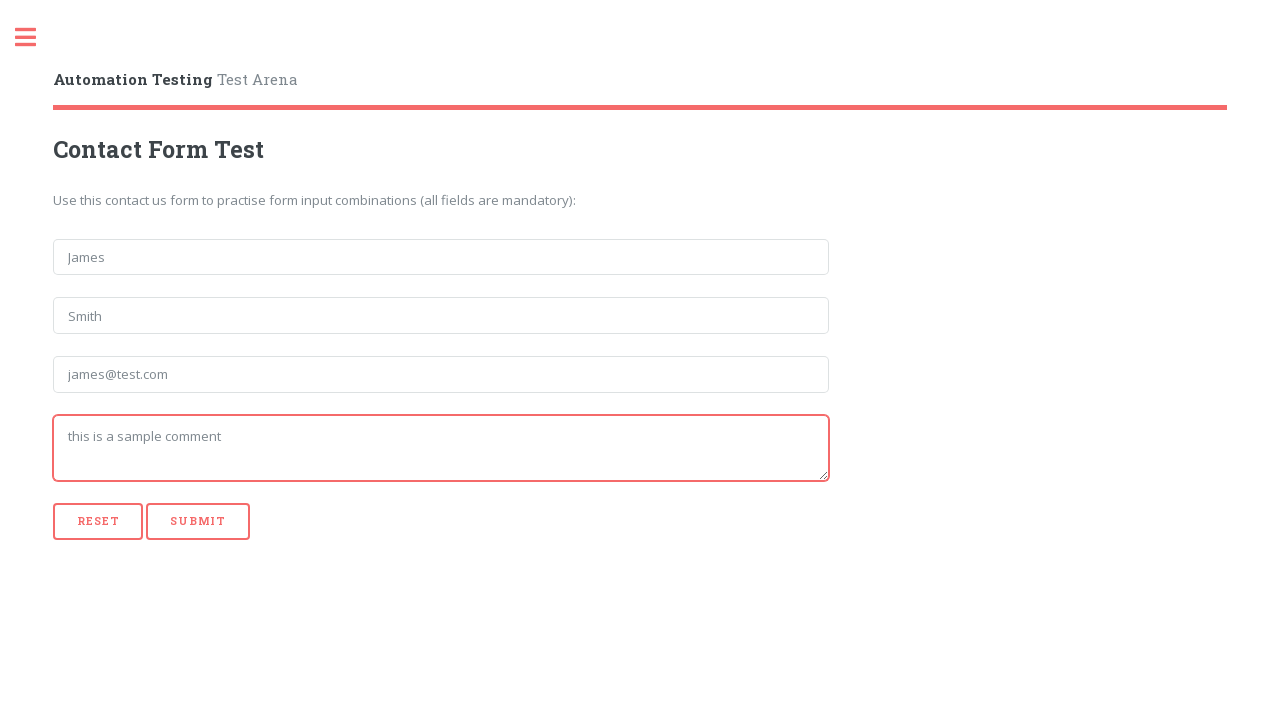

Clicked reset button to clear form fields at (98, 521) on [type='reset']
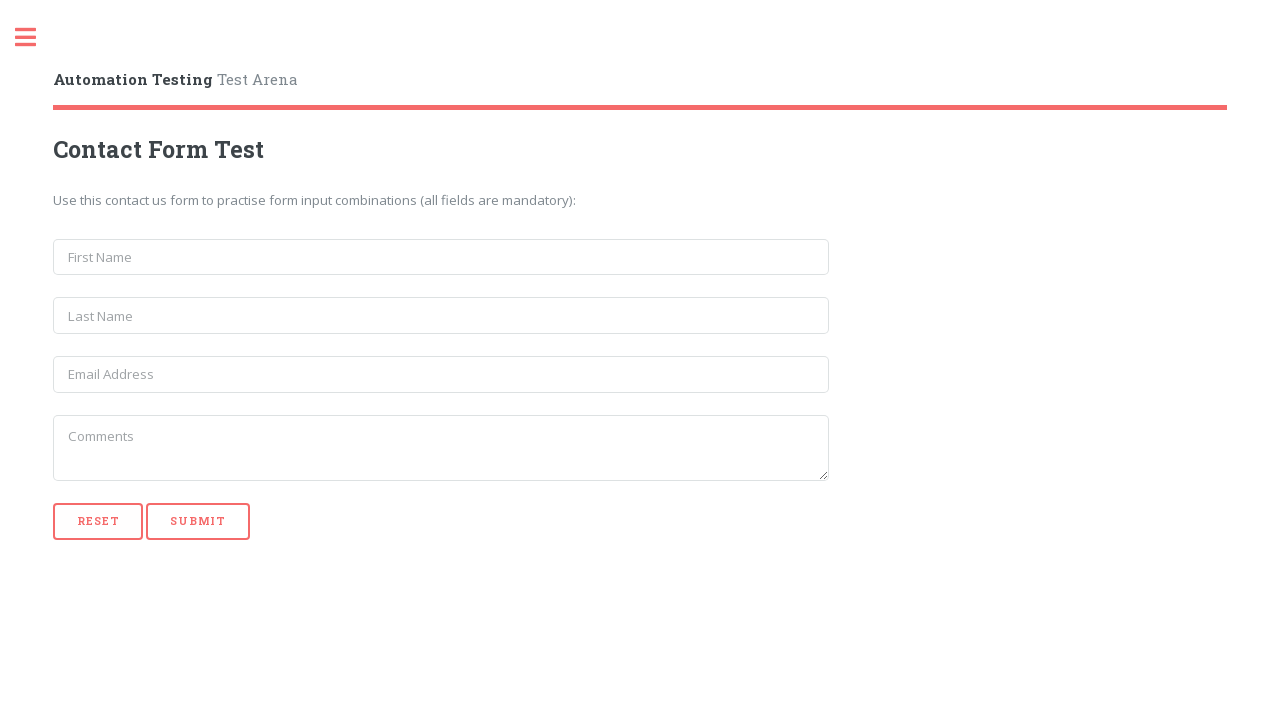

Clicked submit button to submit contact form at (198, 521) on [type='submit']
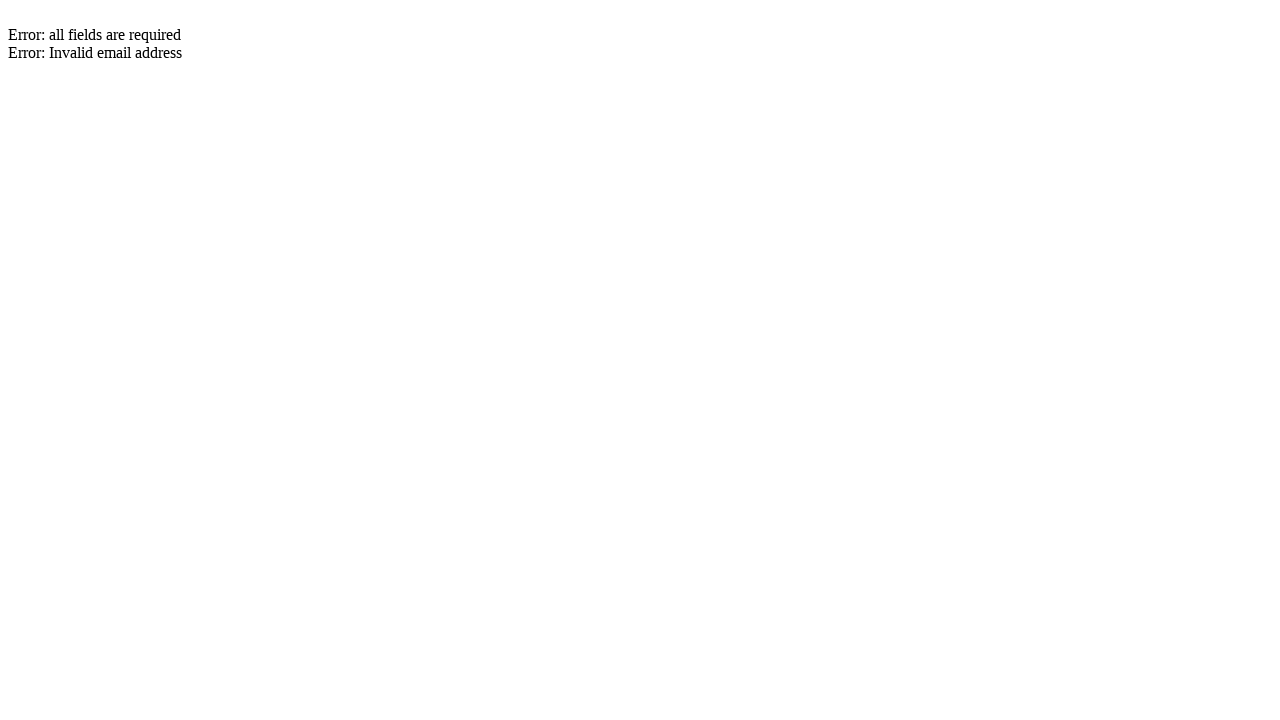

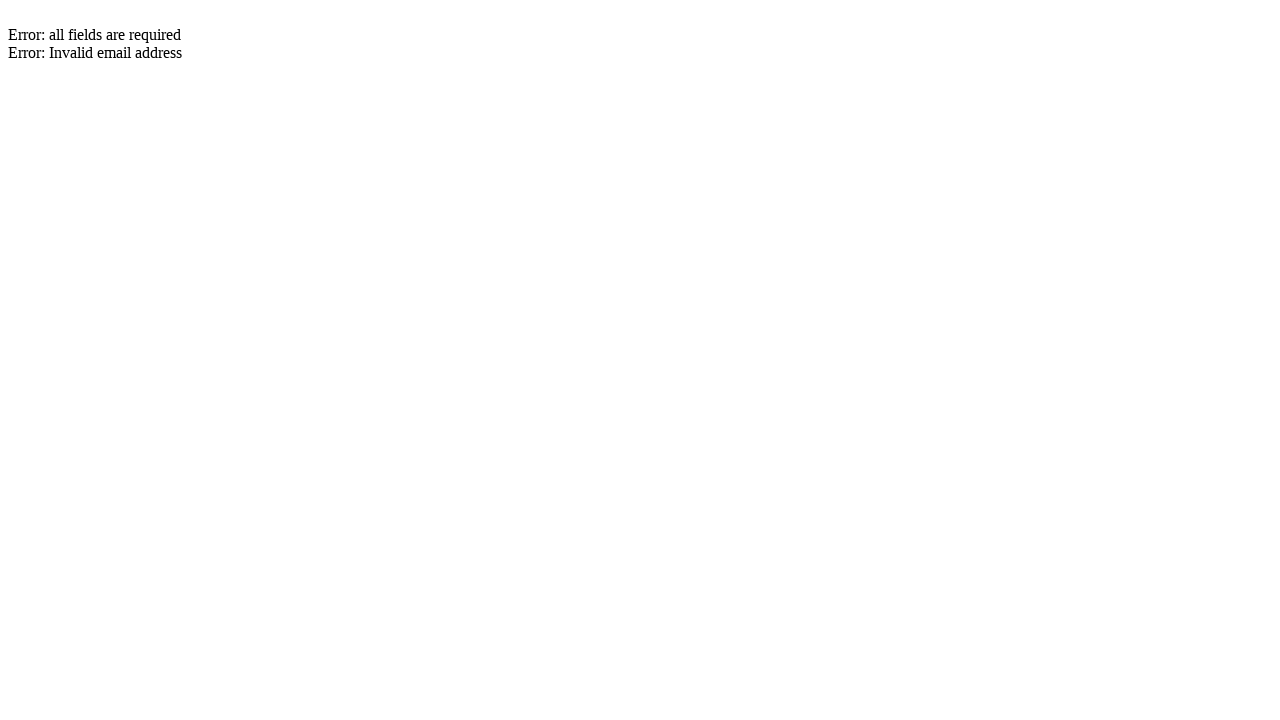